Tests dynamic element addition and removal by clicking Add Element button multiple times, then clicking Delete buttons the same number of times to remove all elements

Starting URL: https://the-internet.herokuapp.com/add_remove_elements/

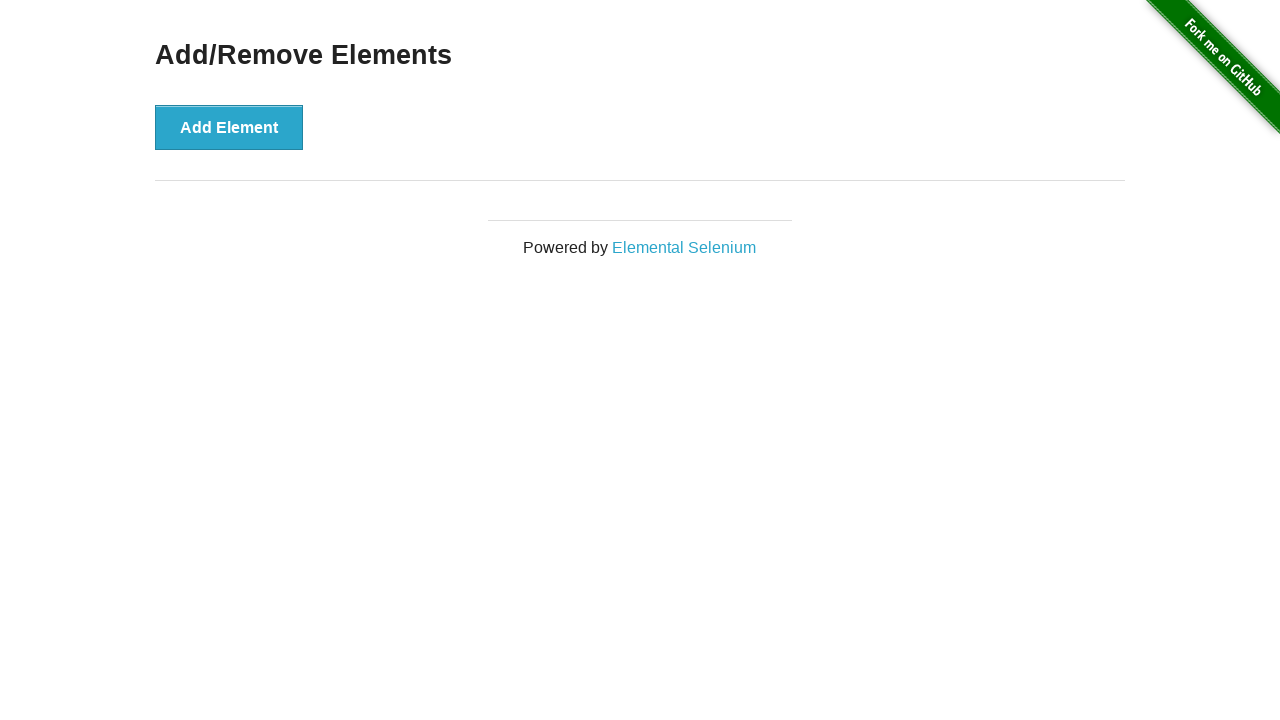

Generated random number of clicks: 5
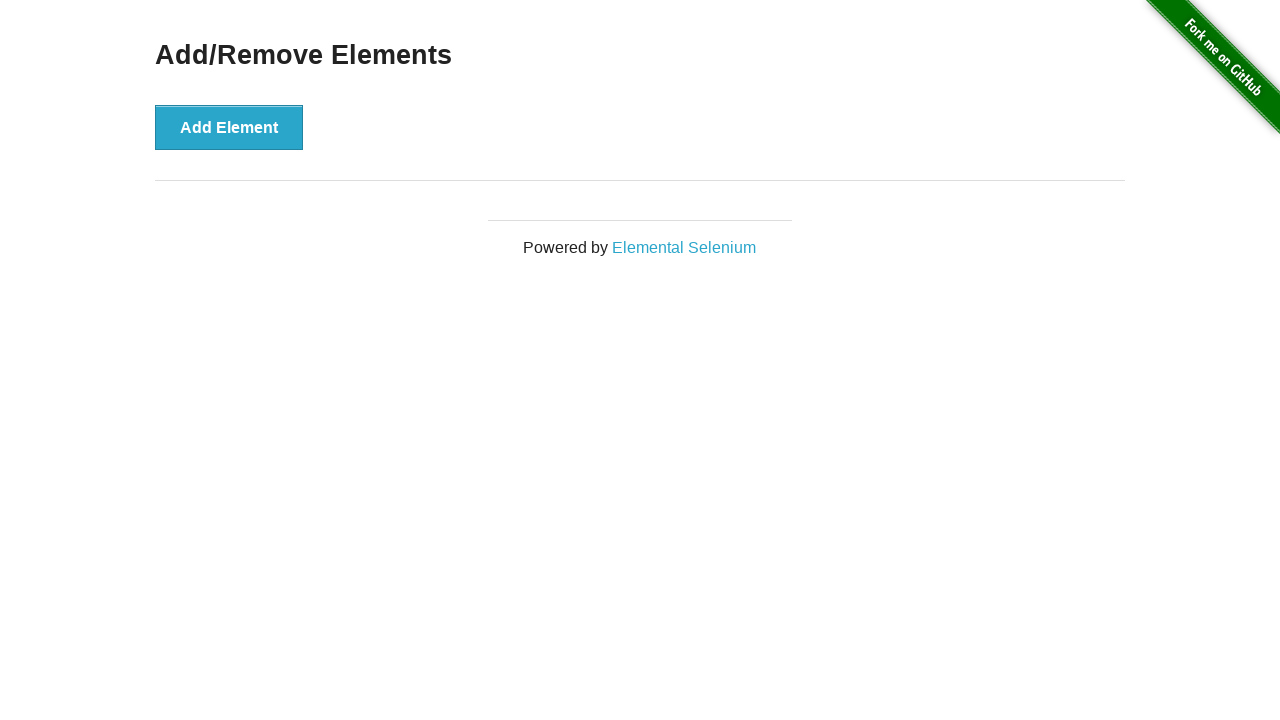

Clicked Add Element button (iteration 1 of 5) at (229, 127) on #content > div > button
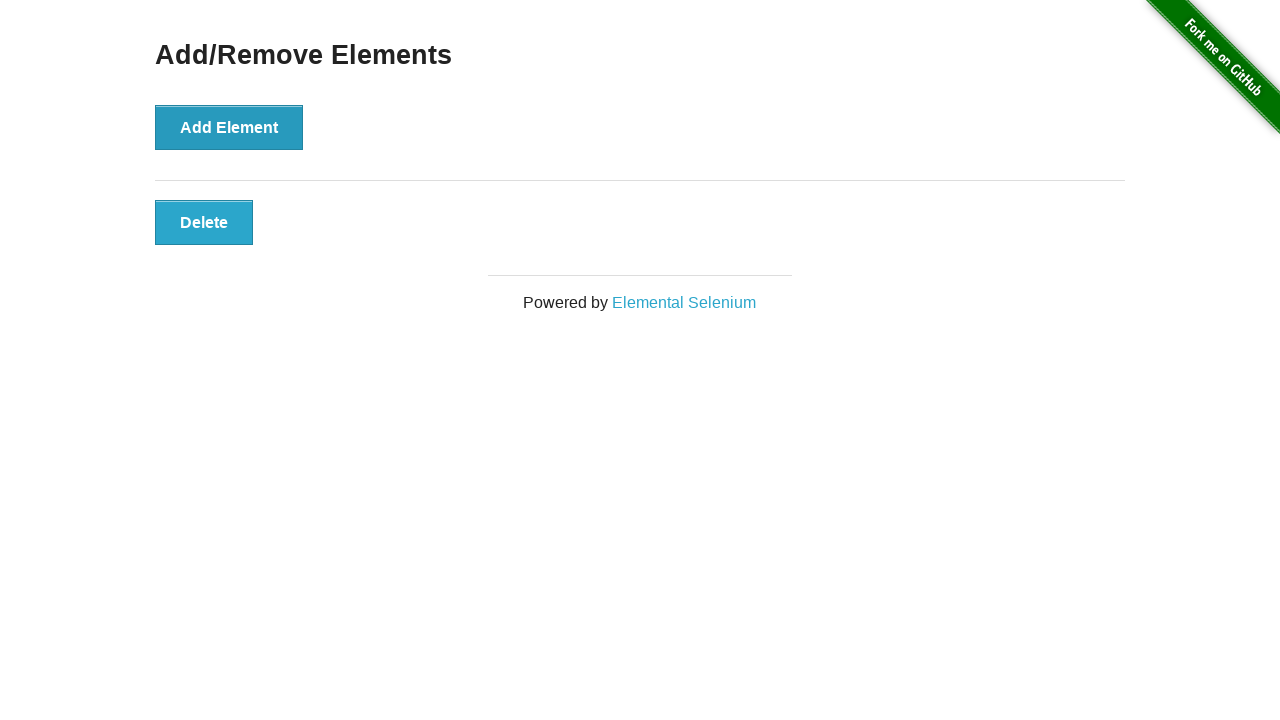

Clicked Add Element button (iteration 2 of 5) at (229, 127) on #content > div > button
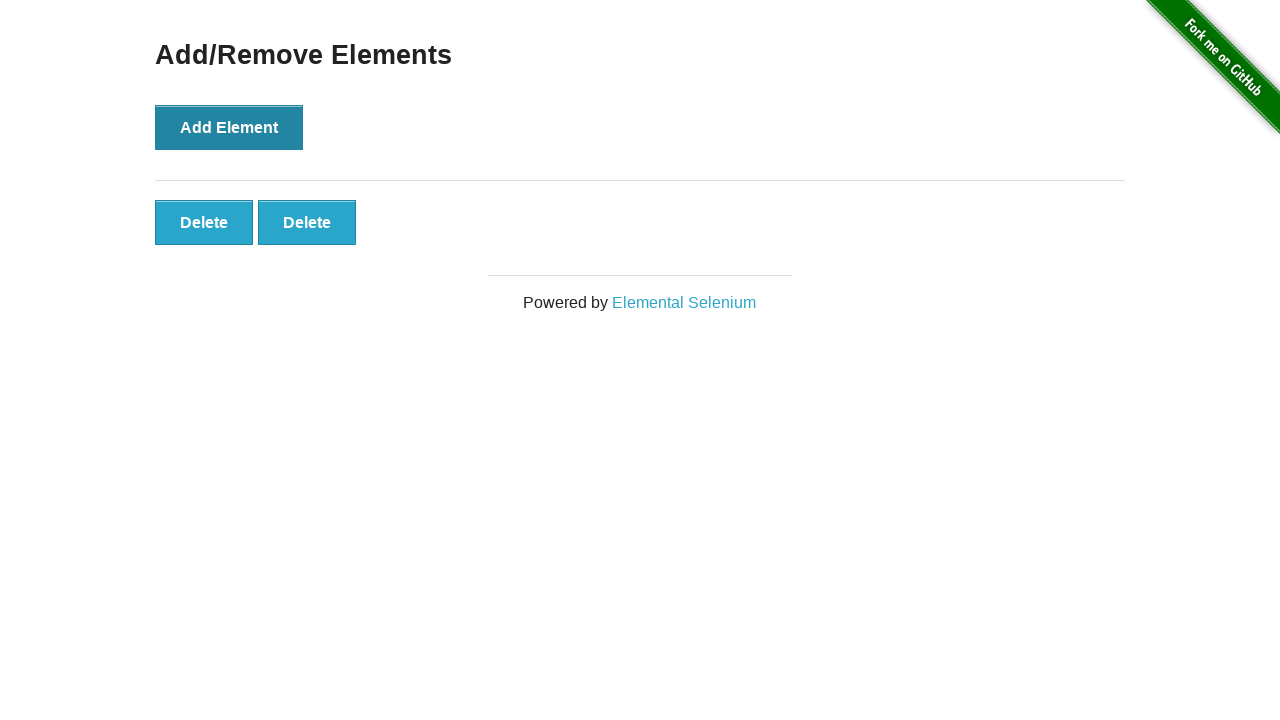

Clicked Add Element button (iteration 3 of 5) at (229, 127) on #content > div > button
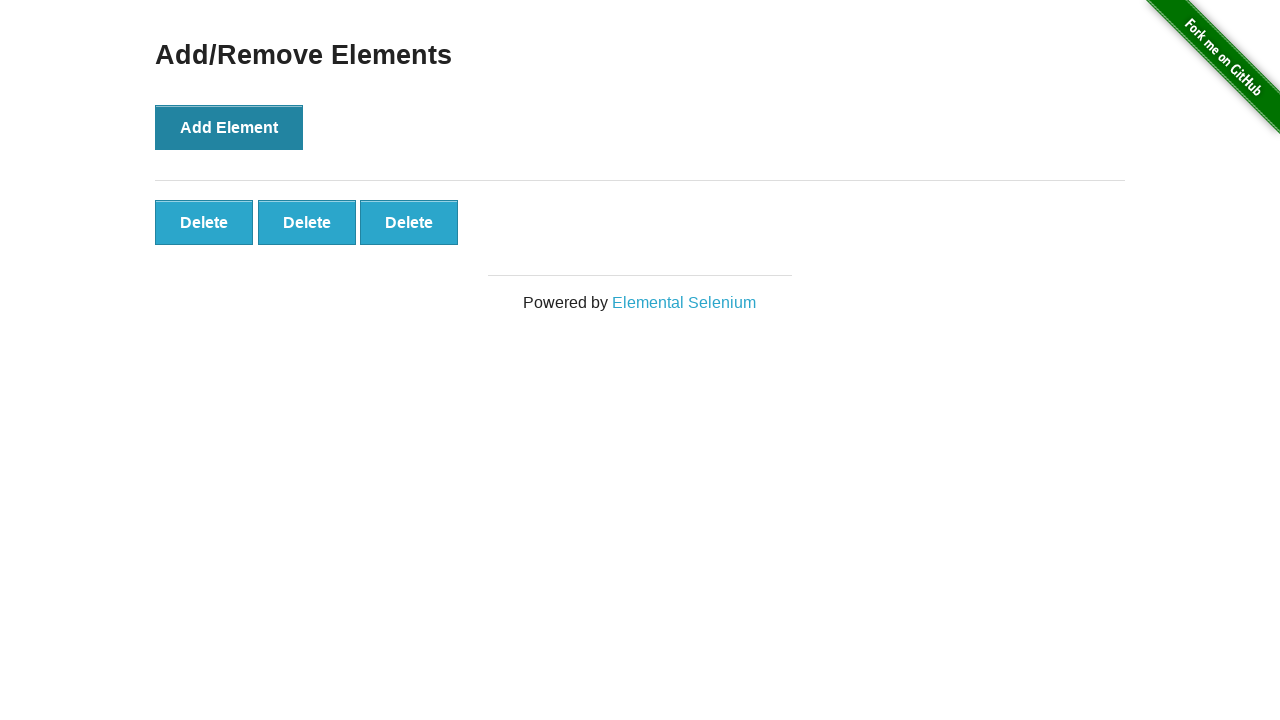

Clicked Add Element button (iteration 4 of 5) at (229, 127) on #content > div > button
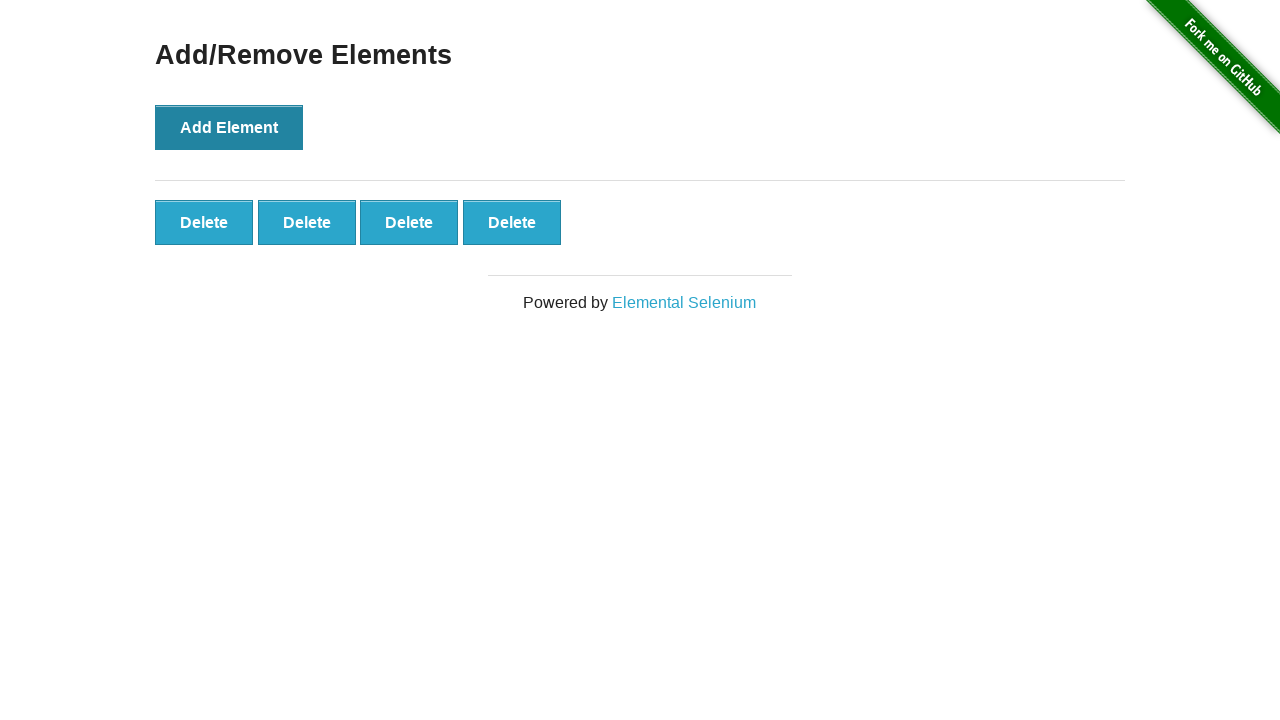

Clicked Add Element button (iteration 5 of 5) at (229, 127) on #content > div > button
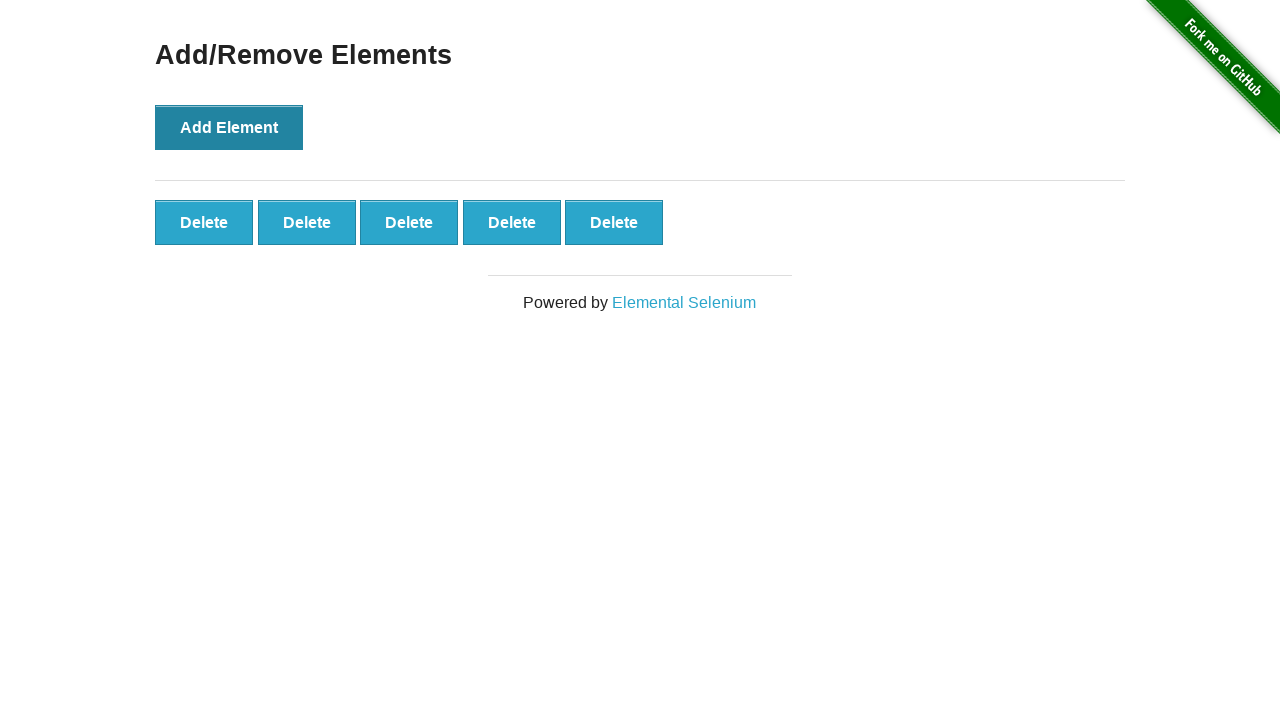

Clicked Delete button to remove element (iteration 1 of 5) at (614, 222) on #elements > button >> nth=-1
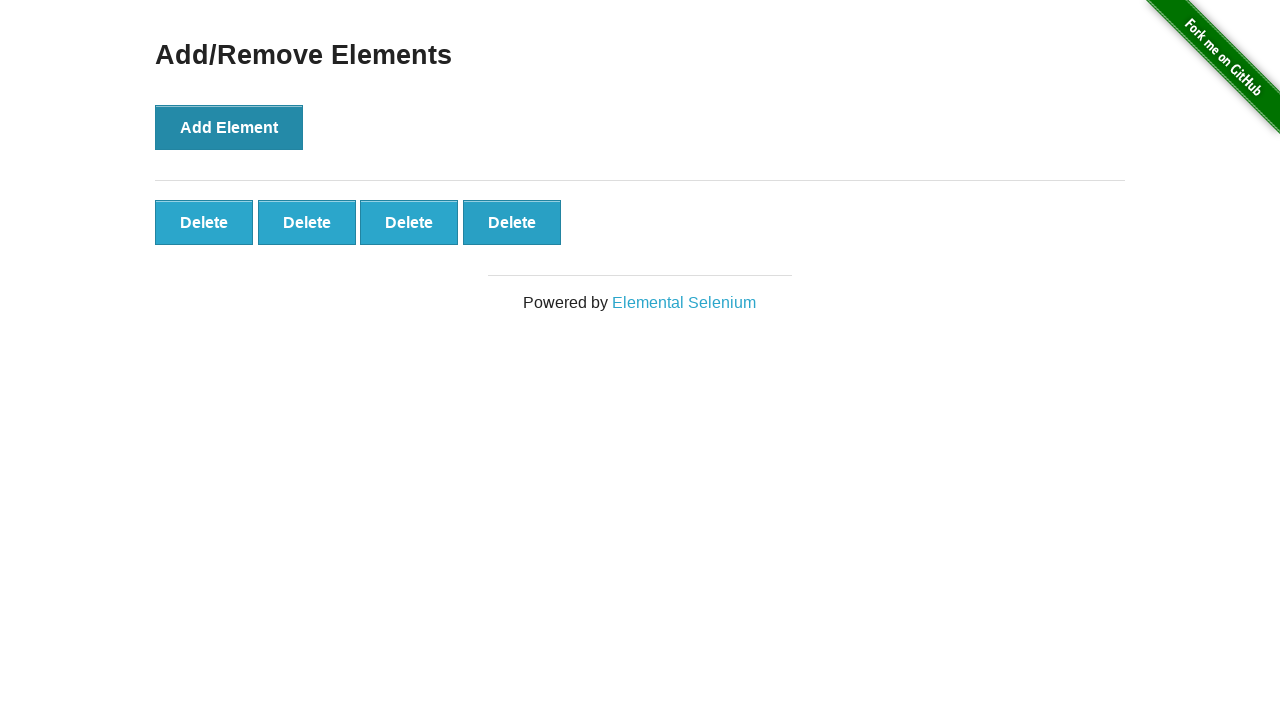

Clicked Delete button to remove element (iteration 2 of 5) at (512, 222) on #elements > button >> nth=-1
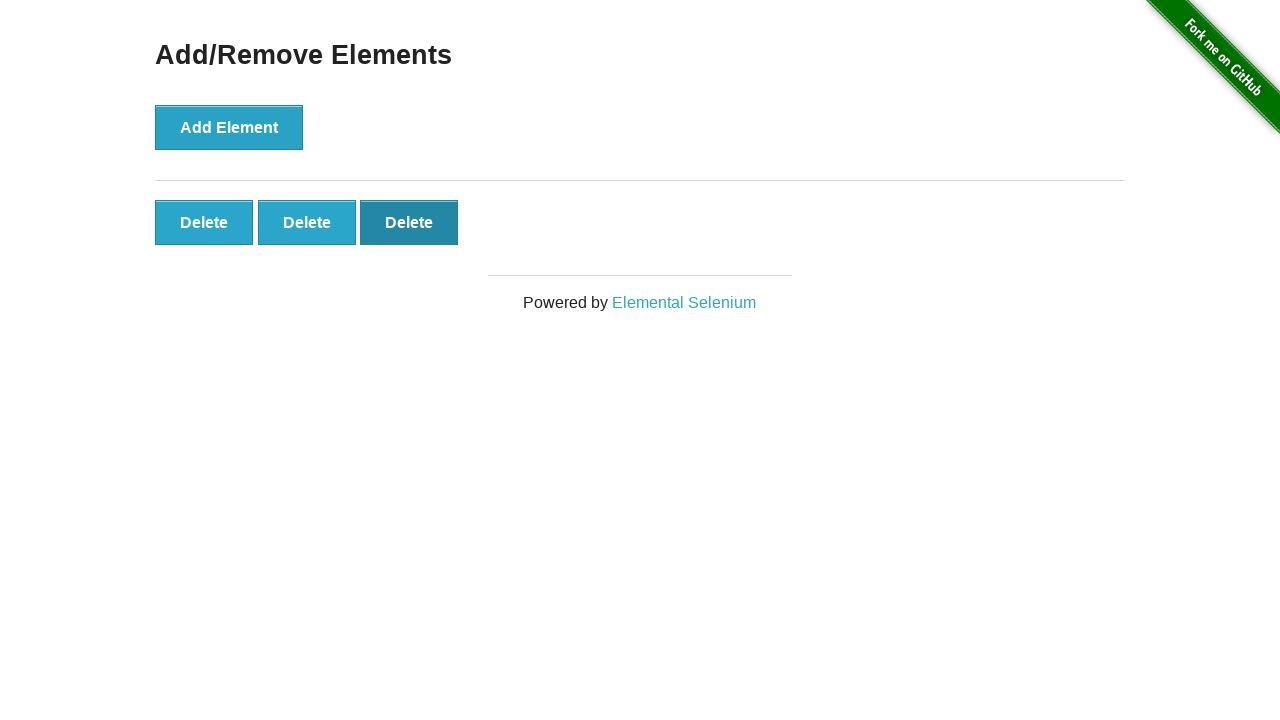

Clicked Delete button to remove element (iteration 3 of 5) at (409, 222) on #elements > button >> nth=-1
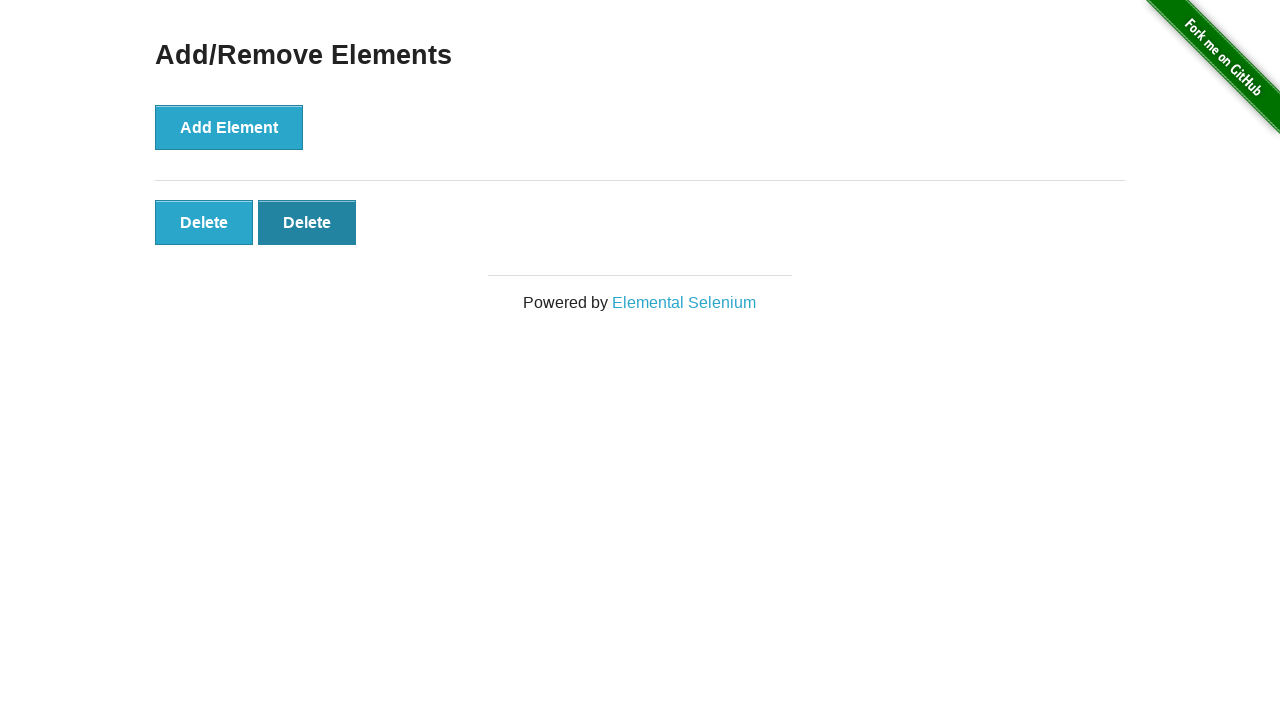

Clicked Delete button to remove element (iteration 4 of 5) at (307, 222) on #elements > button >> nth=-1
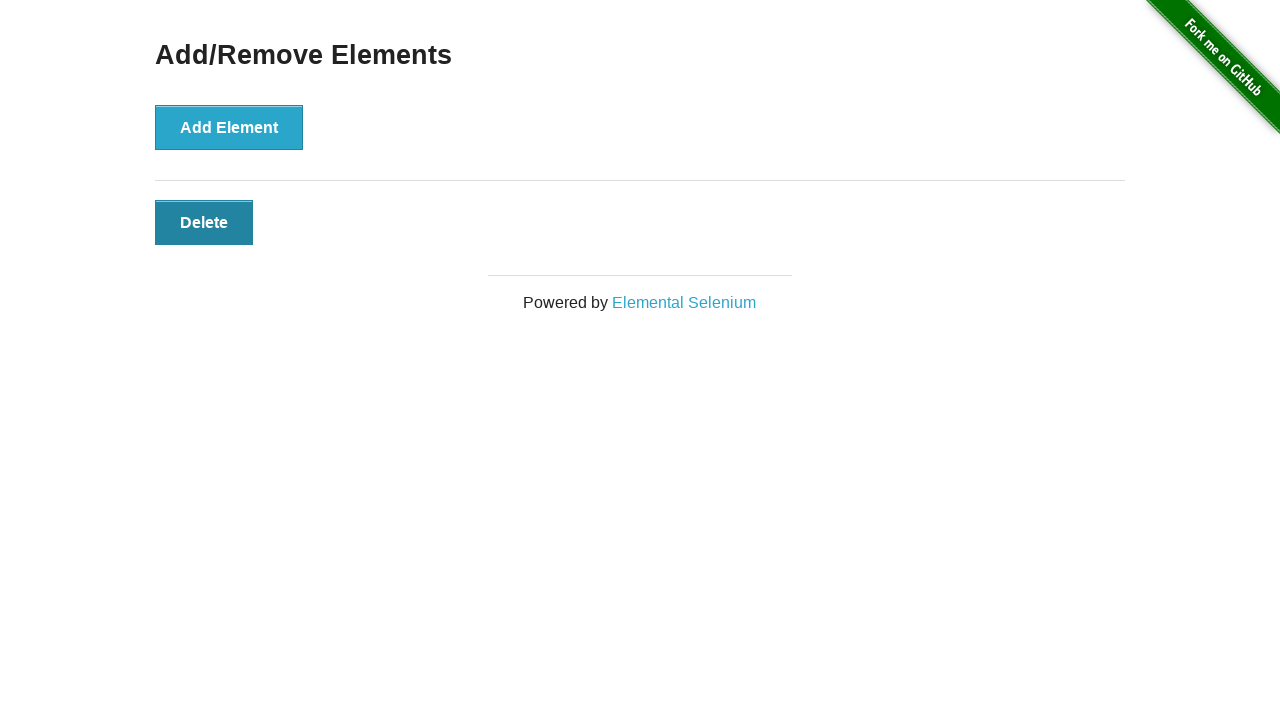

Clicked Delete button to remove element (iteration 5 of 5) at (204, 222) on #elements > button >> nth=-1
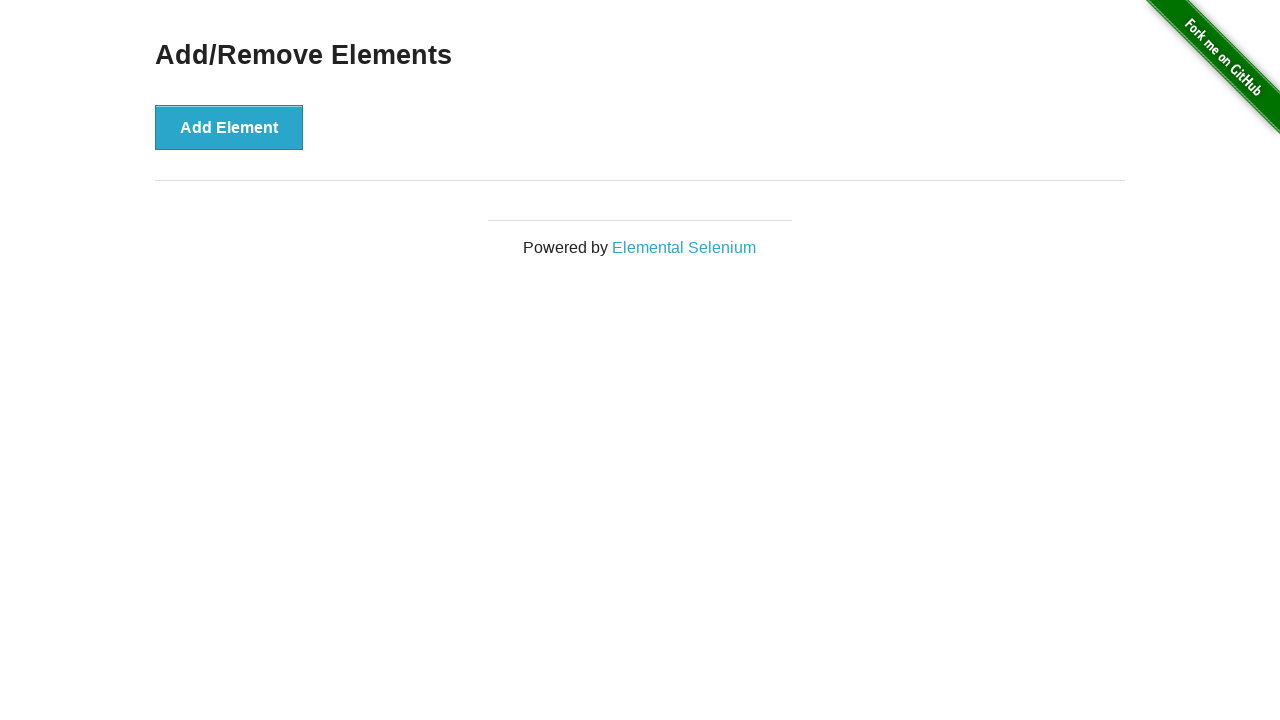

Verified all elements were successfully removed
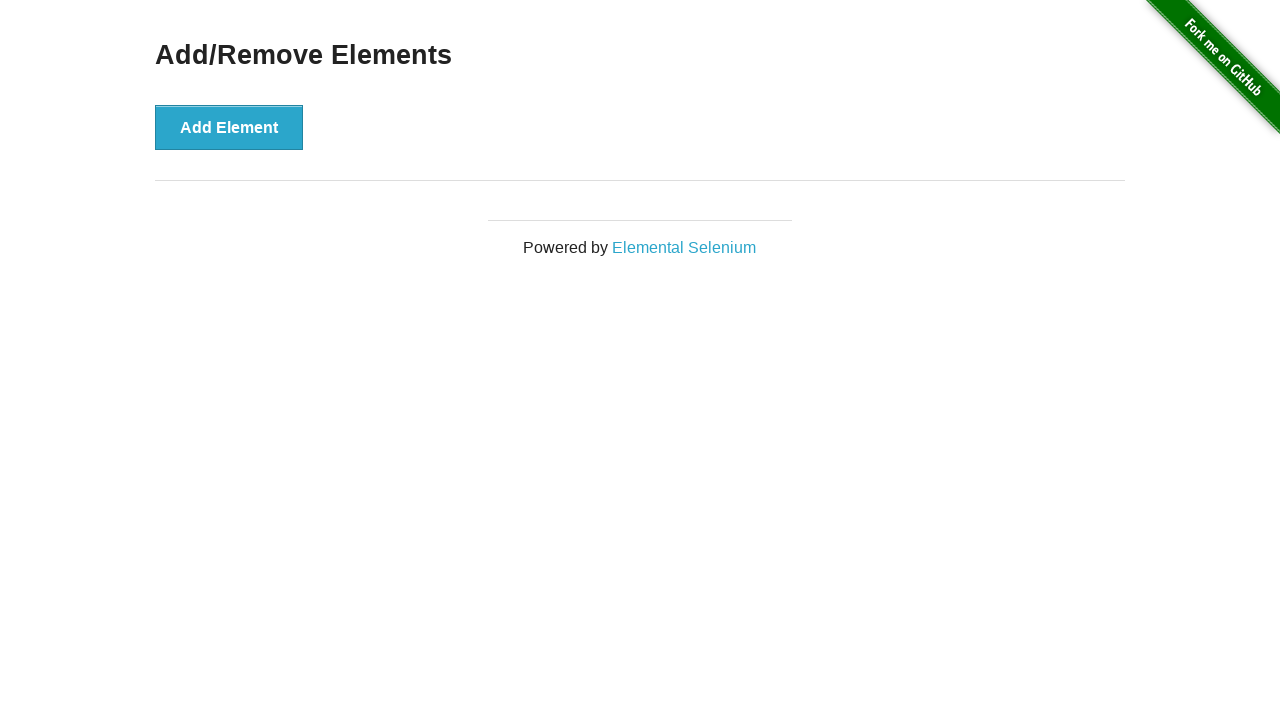

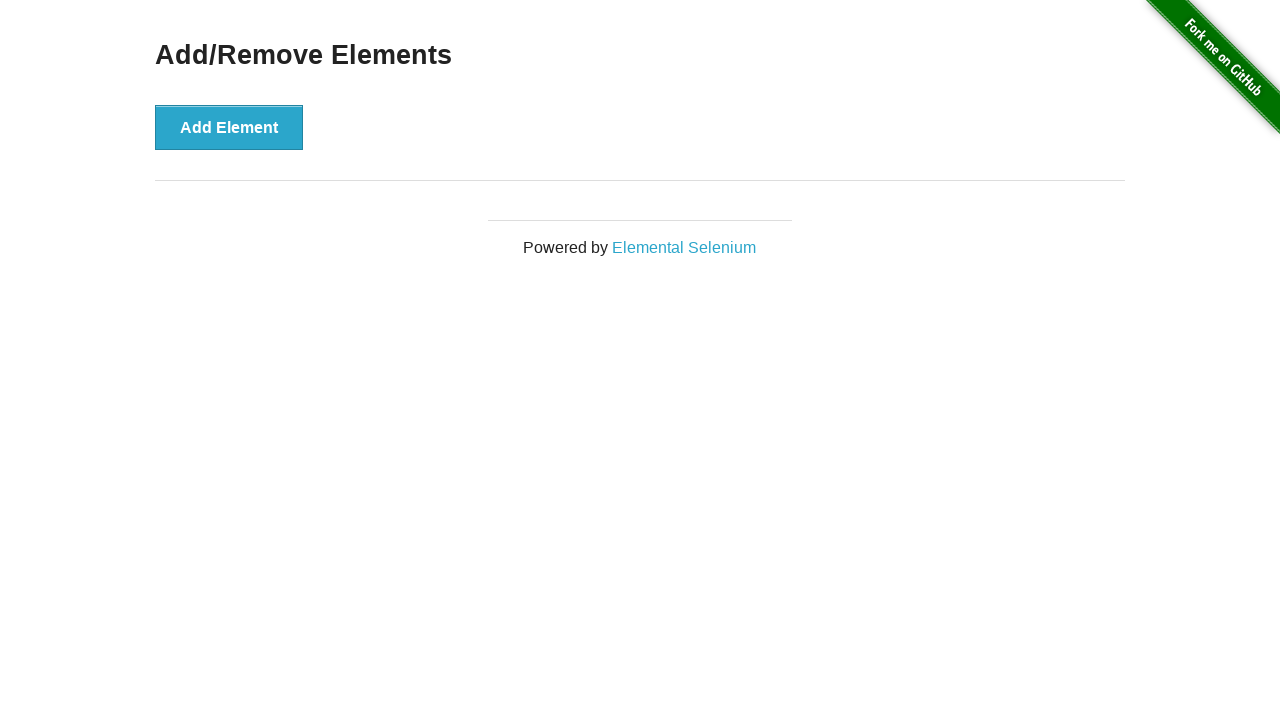